Tests marking all todo items as completed using the toggle all checkbox

Starting URL: https://demo.playwright.dev/todomvc

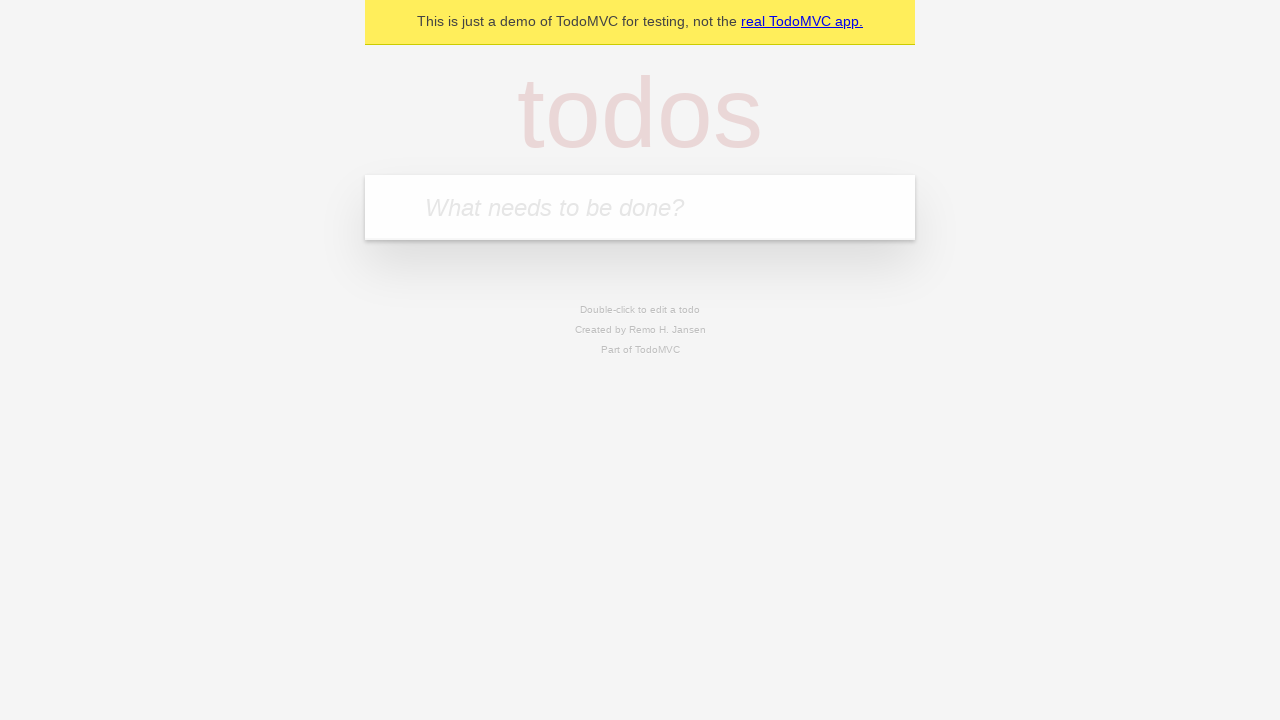

Filled todo input with 'buy some cheese' on internal:attr=[placeholder="What needs to be done?"i]
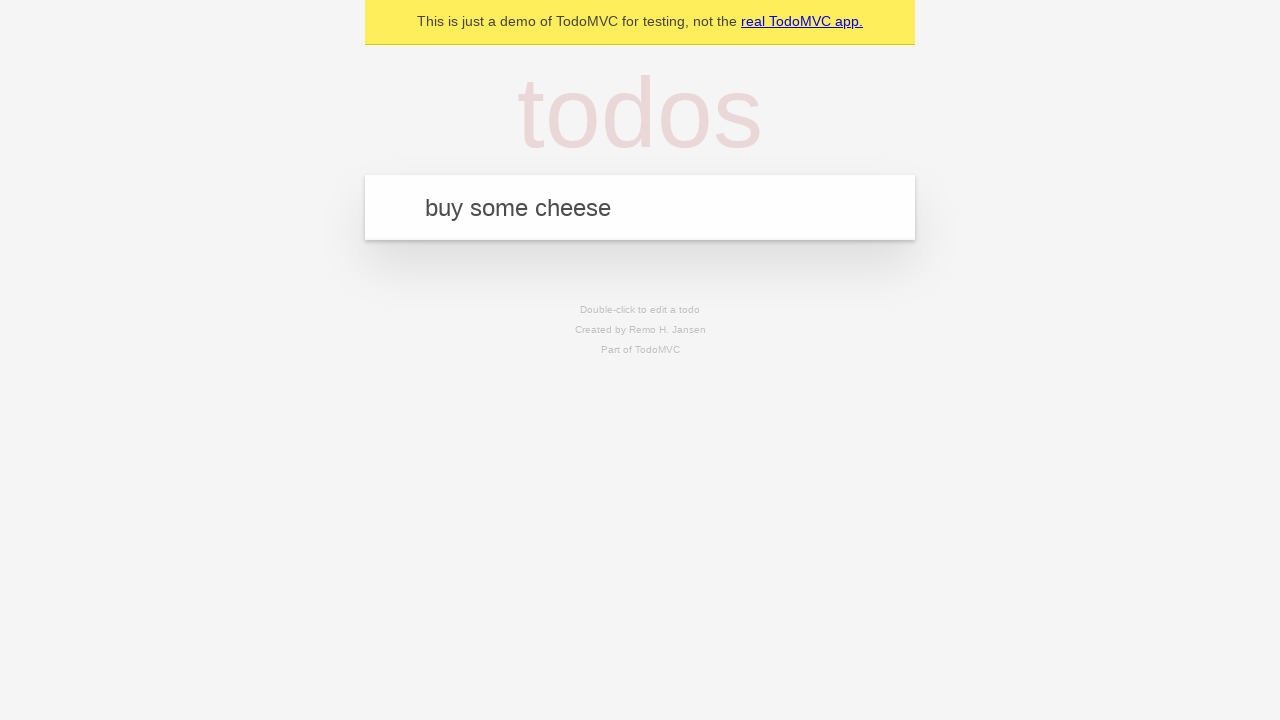

Pressed Enter to add first todo item on internal:attr=[placeholder="What needs to be done?"i]
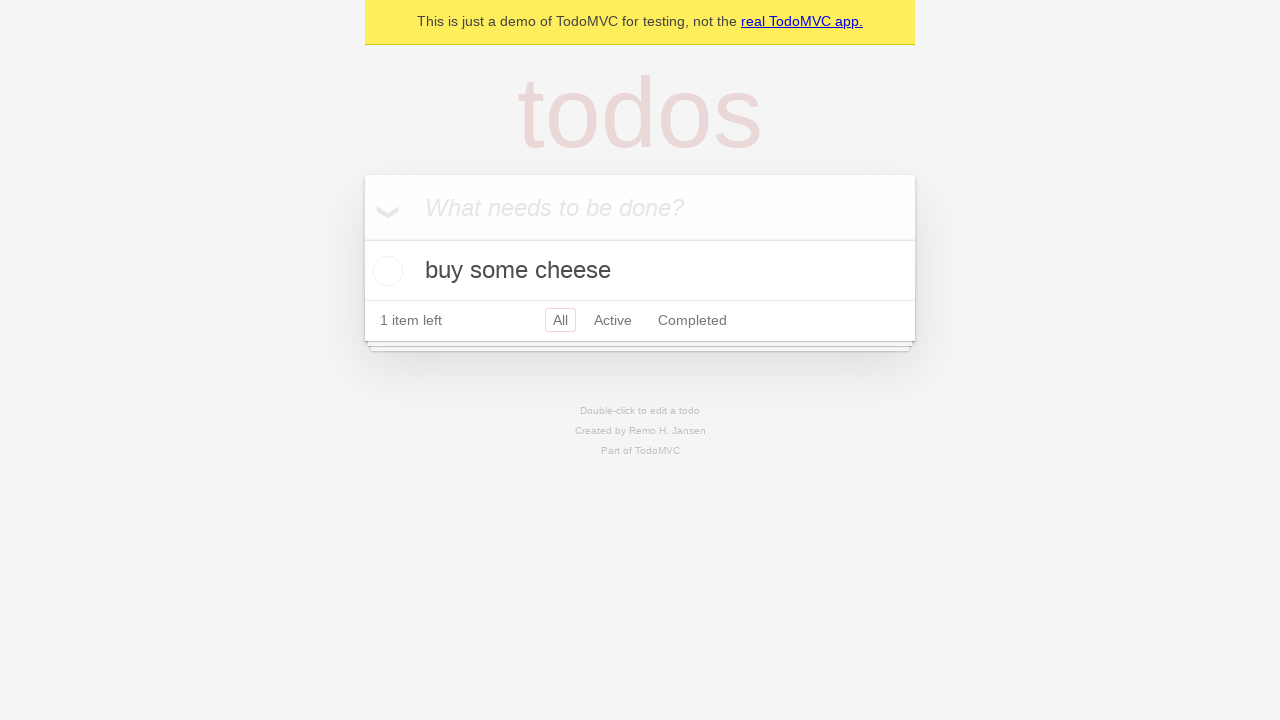

Filled todo input with 'feed the cat' on internal:attr=[placeholder="What needs to be done?"i]
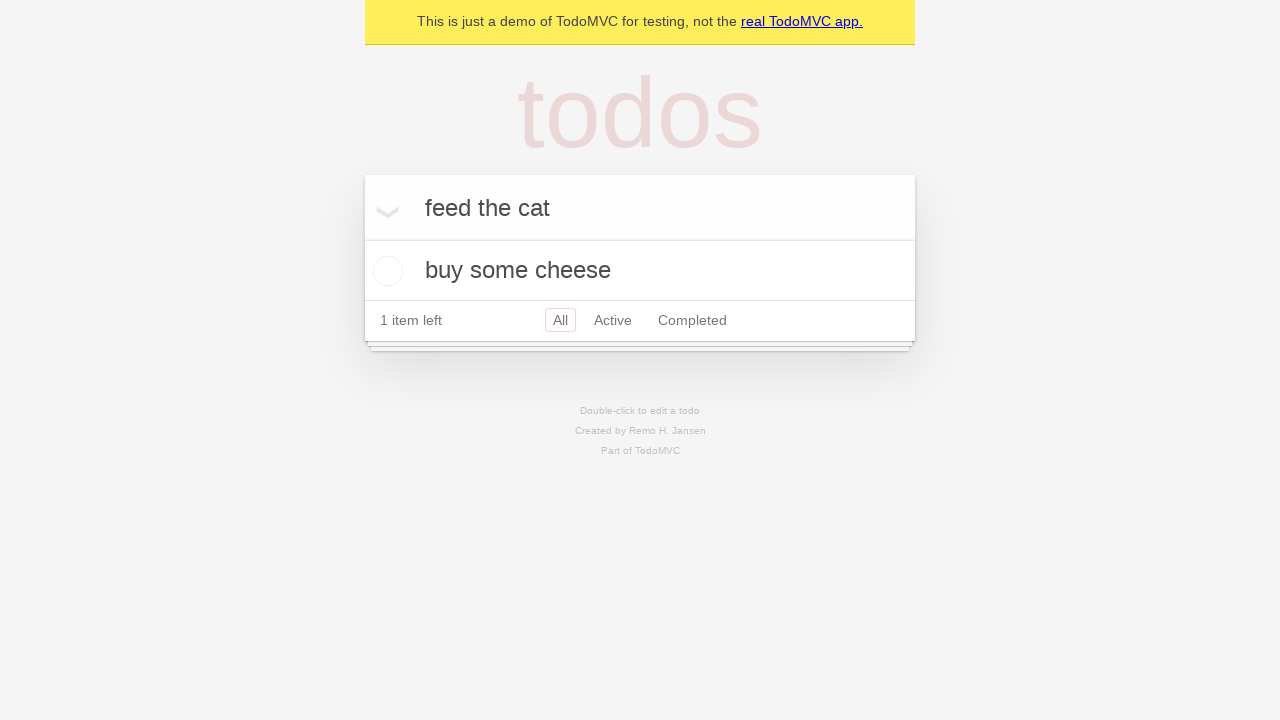

Pressed Enter to add second todo item on internal:attr=[placeholder="What needs to be done?"i]
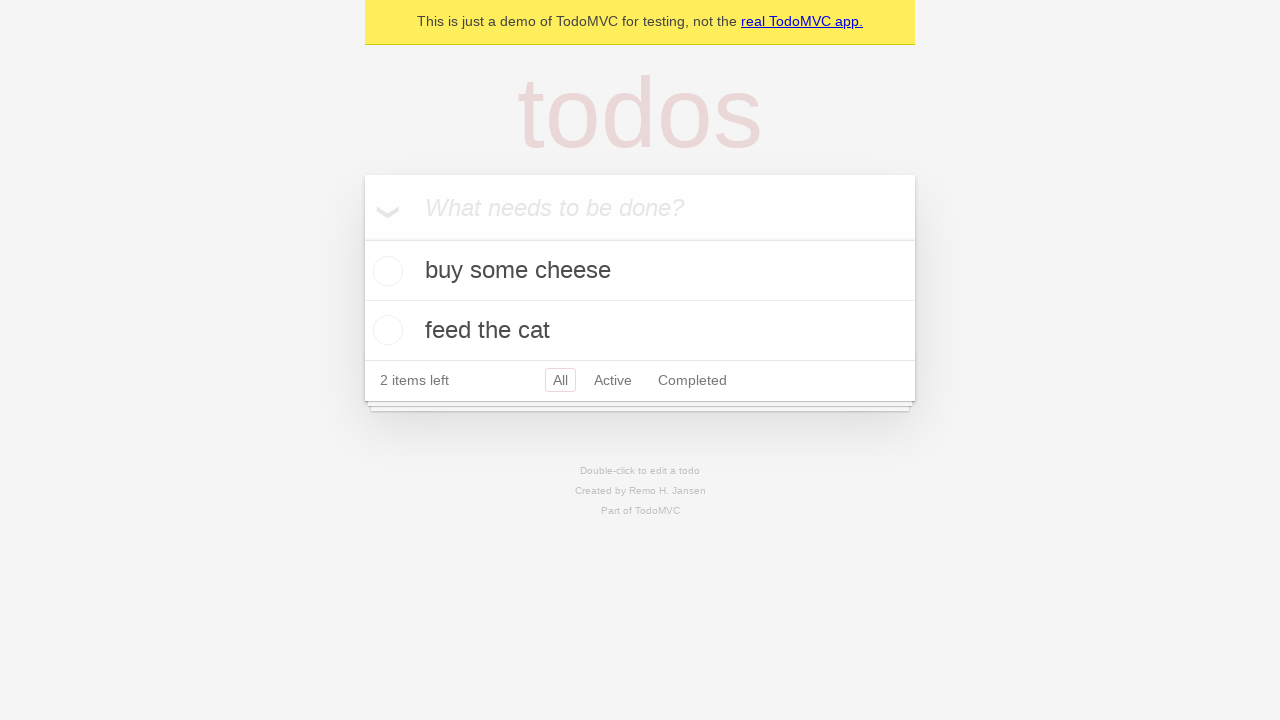

Filled todo input with 'book a doctors appointment' on internal:attr=[placeholder="What needs to be done?"i]
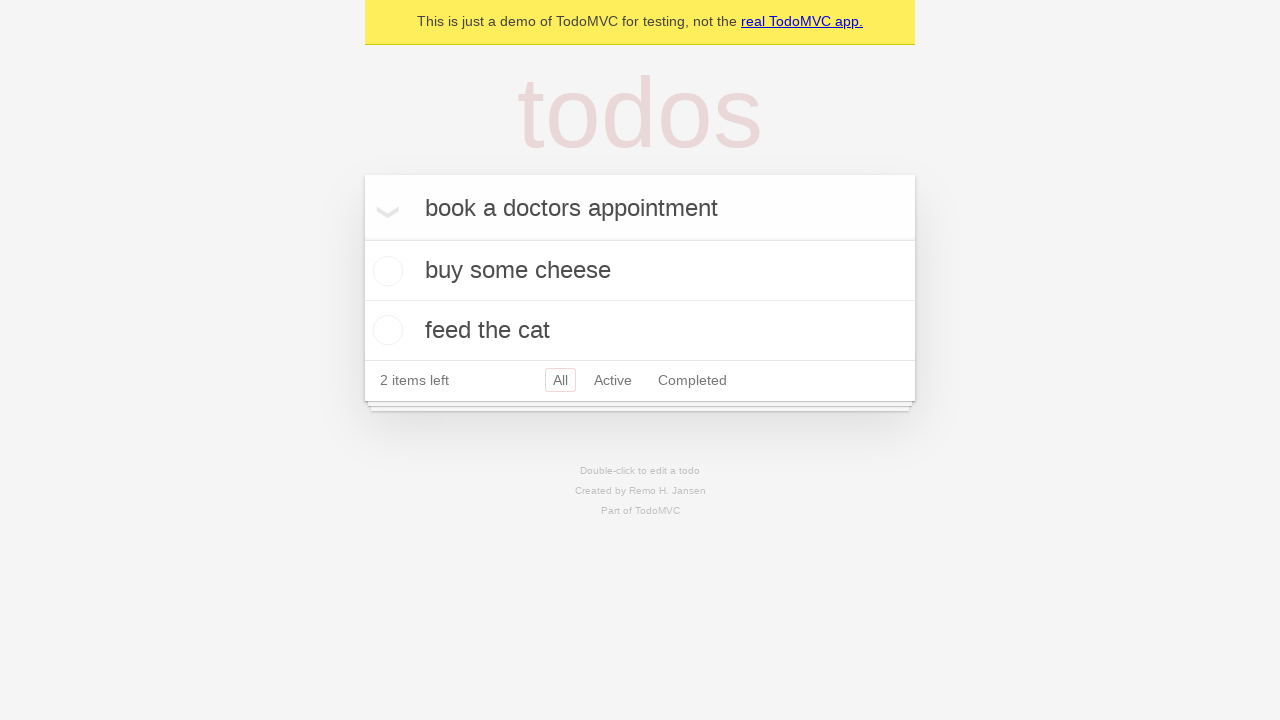

Pressed Enter to add third todo item on internal:attr=[placeholder="What needs to be done?"i]
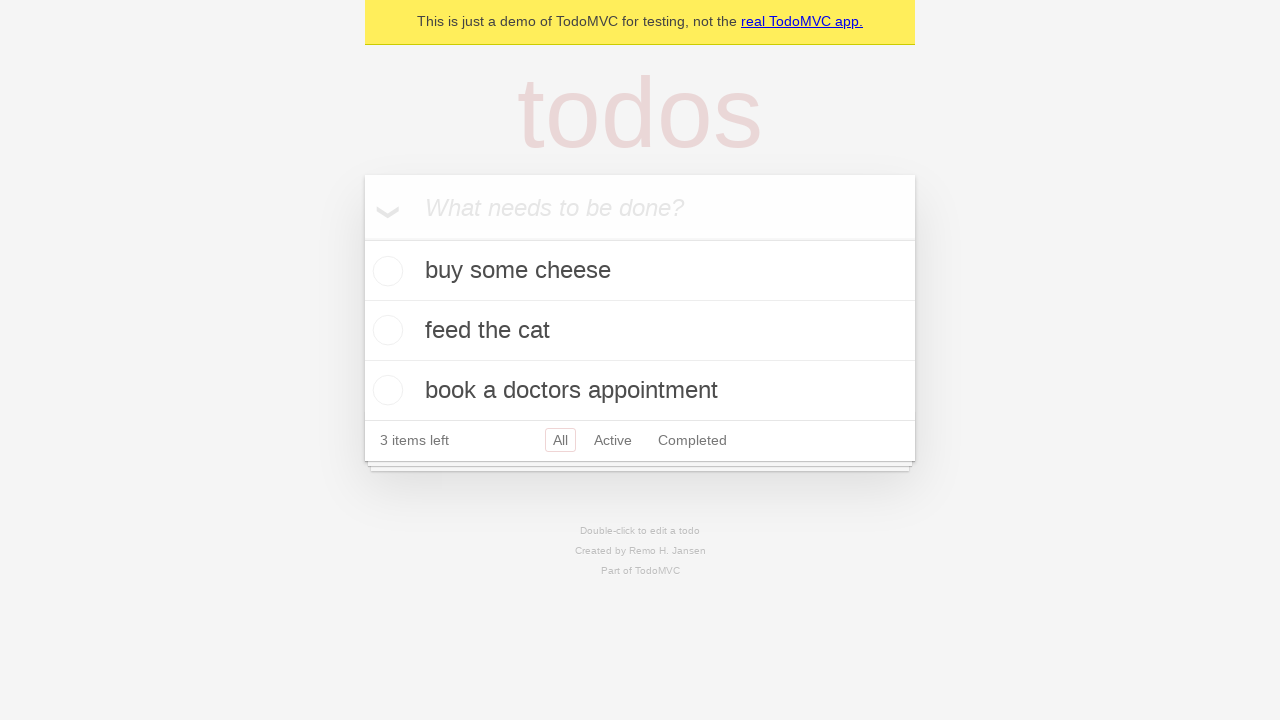

Clicked 'Mark all as complete' checkbox to complete all todos at (362, 238) on internal:label="Mark all as complete"i
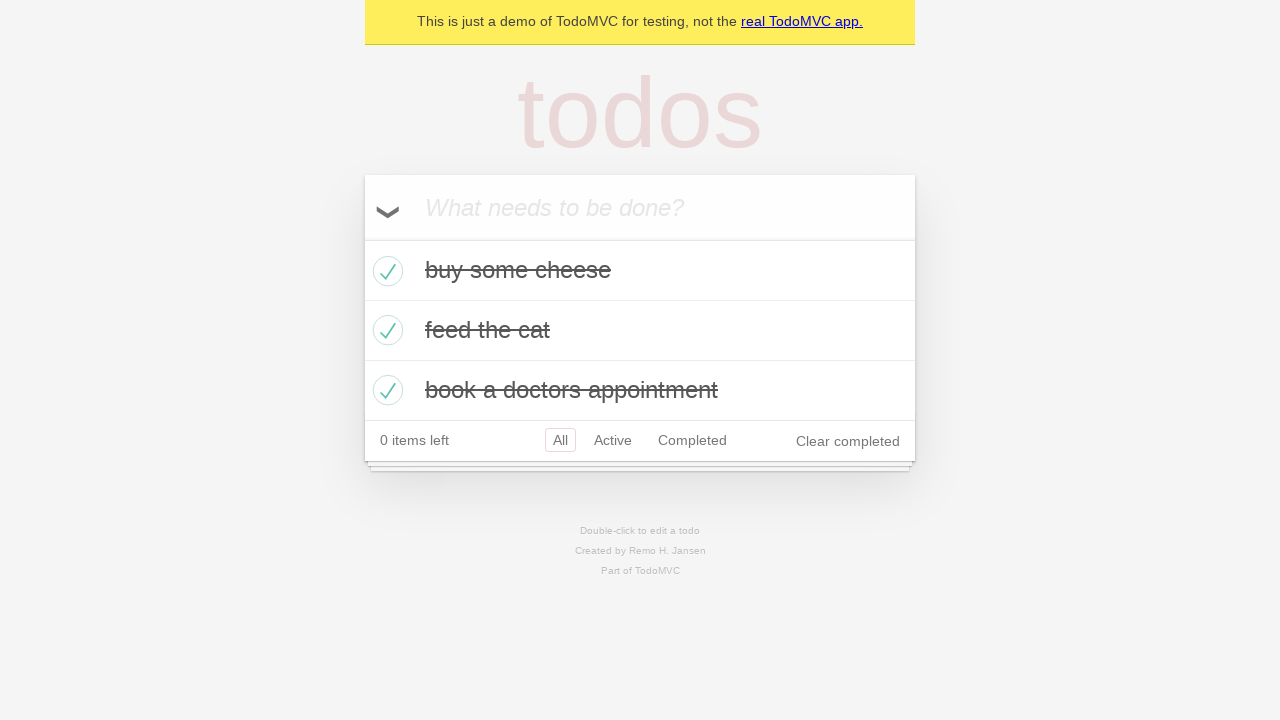

Waited for todo items to show as completed
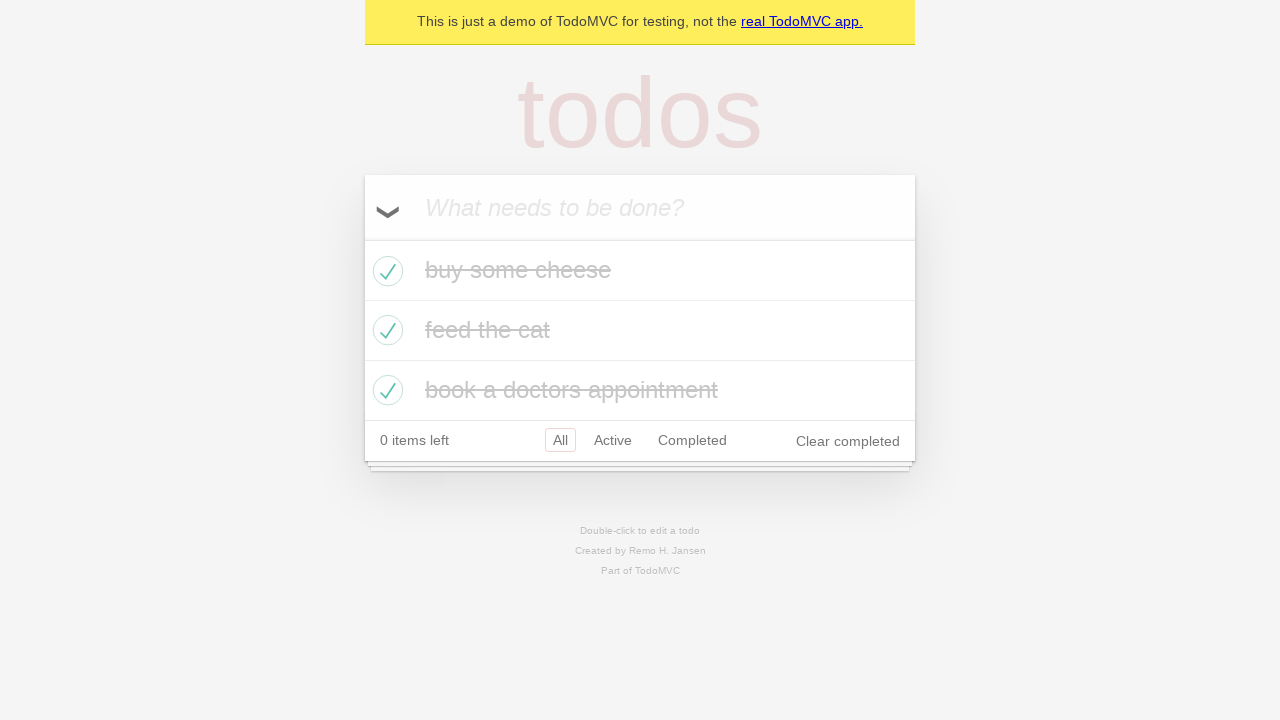

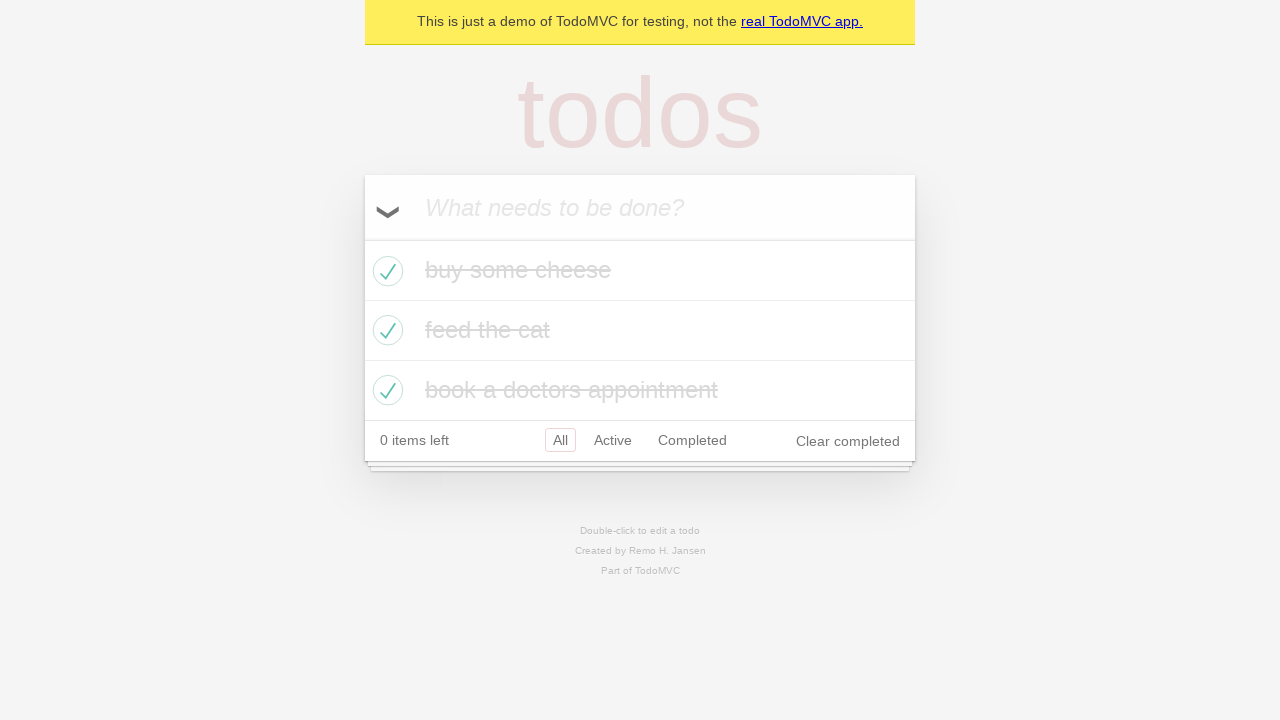